Tests the medical record (ficha) form by filling in patient information (name, diagnosis, age, treatment) and submitting the form, then verifying a success message appears.

Starting URL: https://clinica-modular.netlify.app/ficha.html

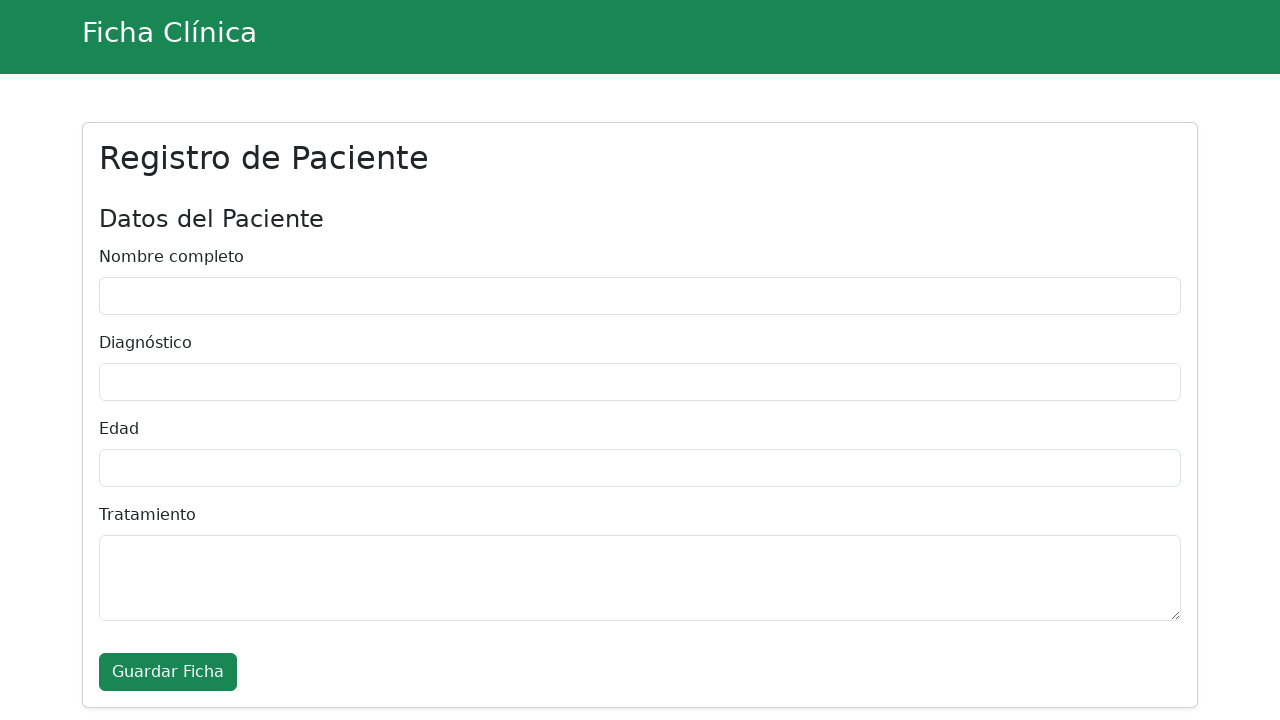

Filled patient name field with 'Carlos Rodriguez' on #nombre
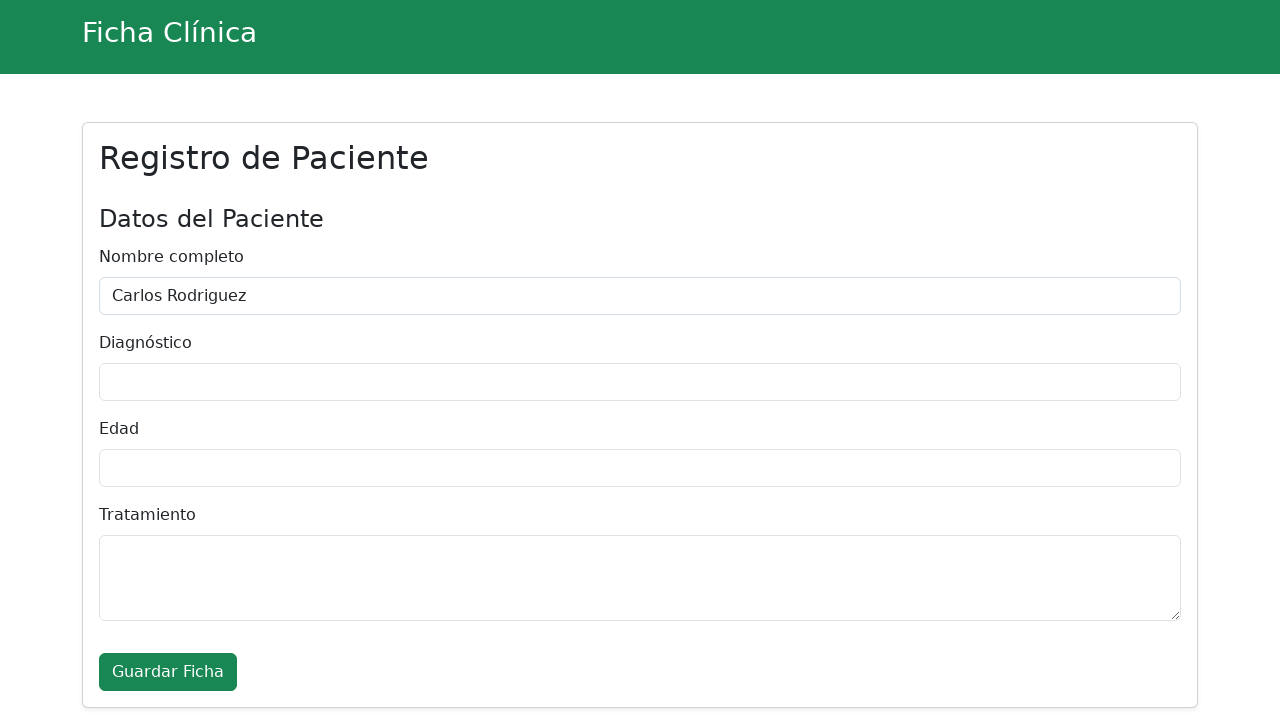

Filled diagnosis field with 'Bronquitis aguda' on #diagnostico
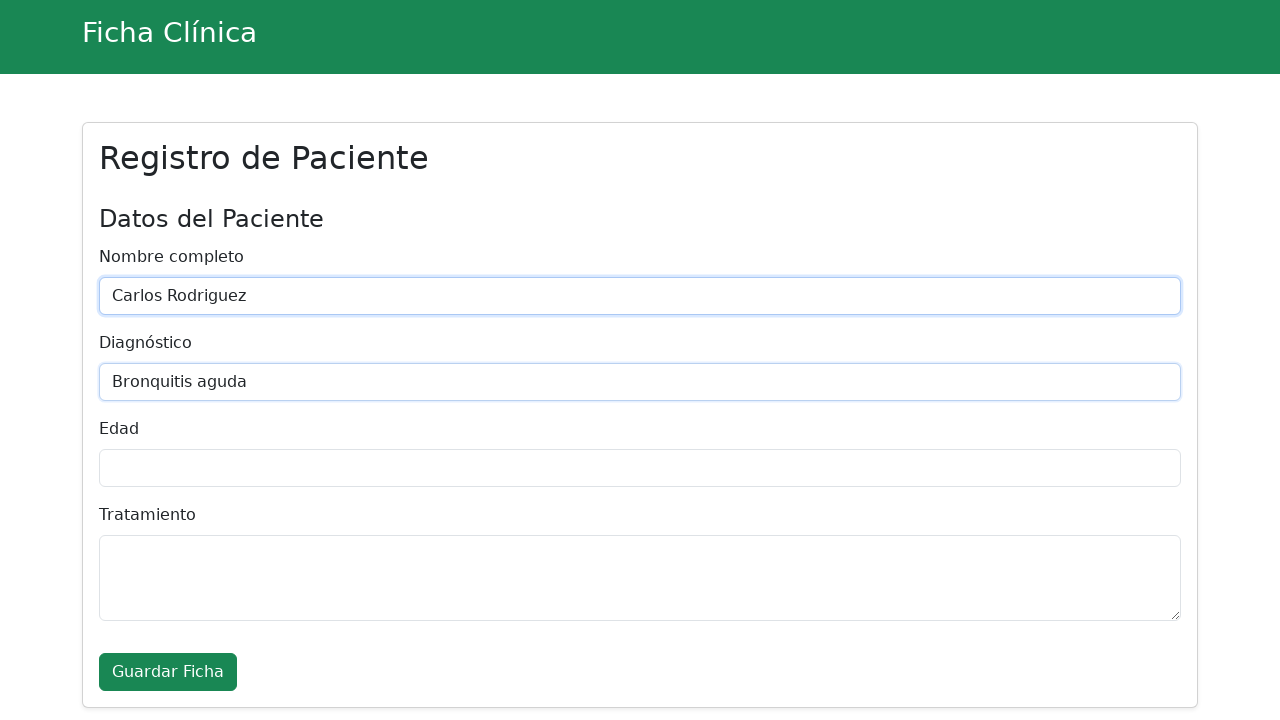

Filled age field with '45' on #edad
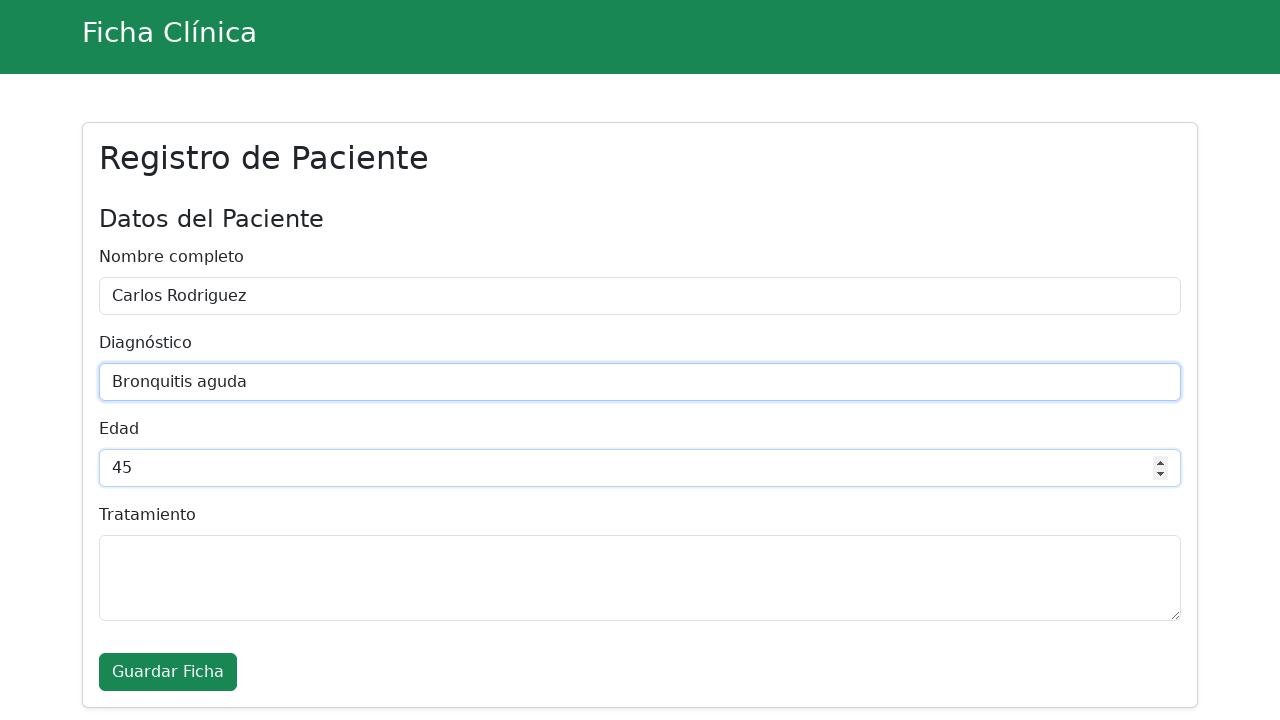

Filled treatment field with 'Antibioticos y reposo por 7 dias' on #tratamiento
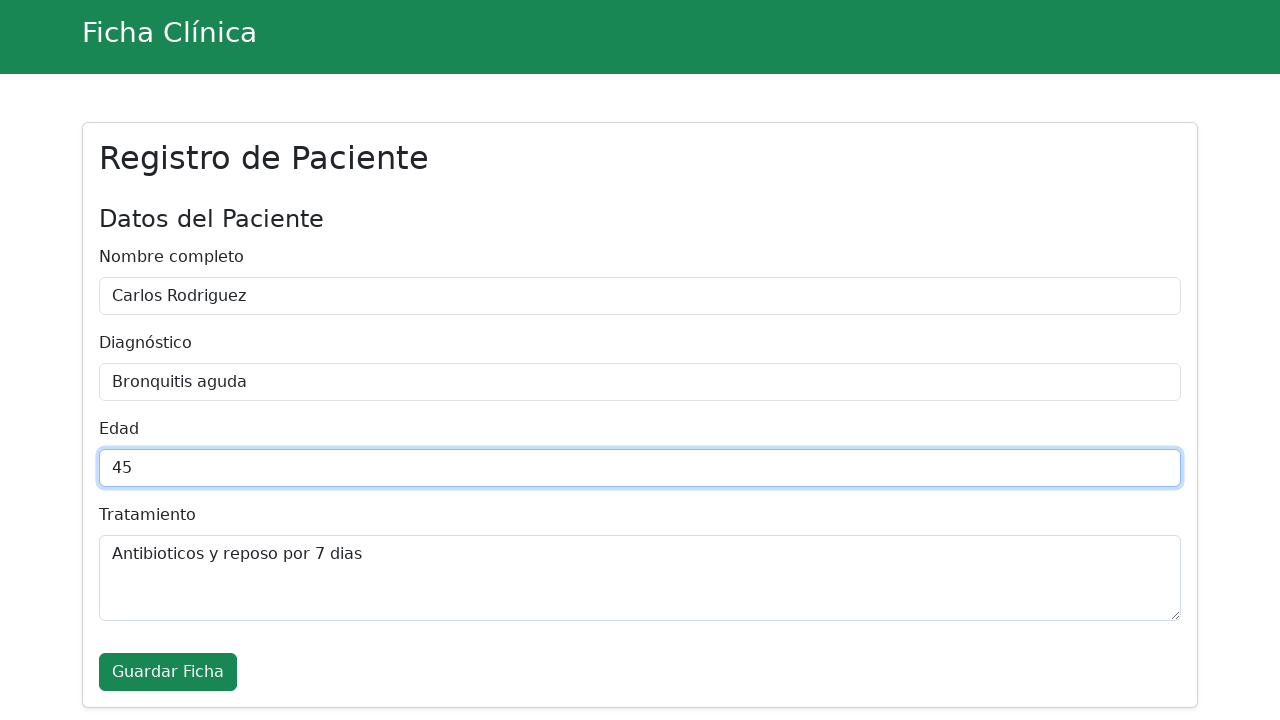

Clicked submit button to save the medical record at (168, 672) on xpath=//form[@id='record-form']//button[@type='submit']
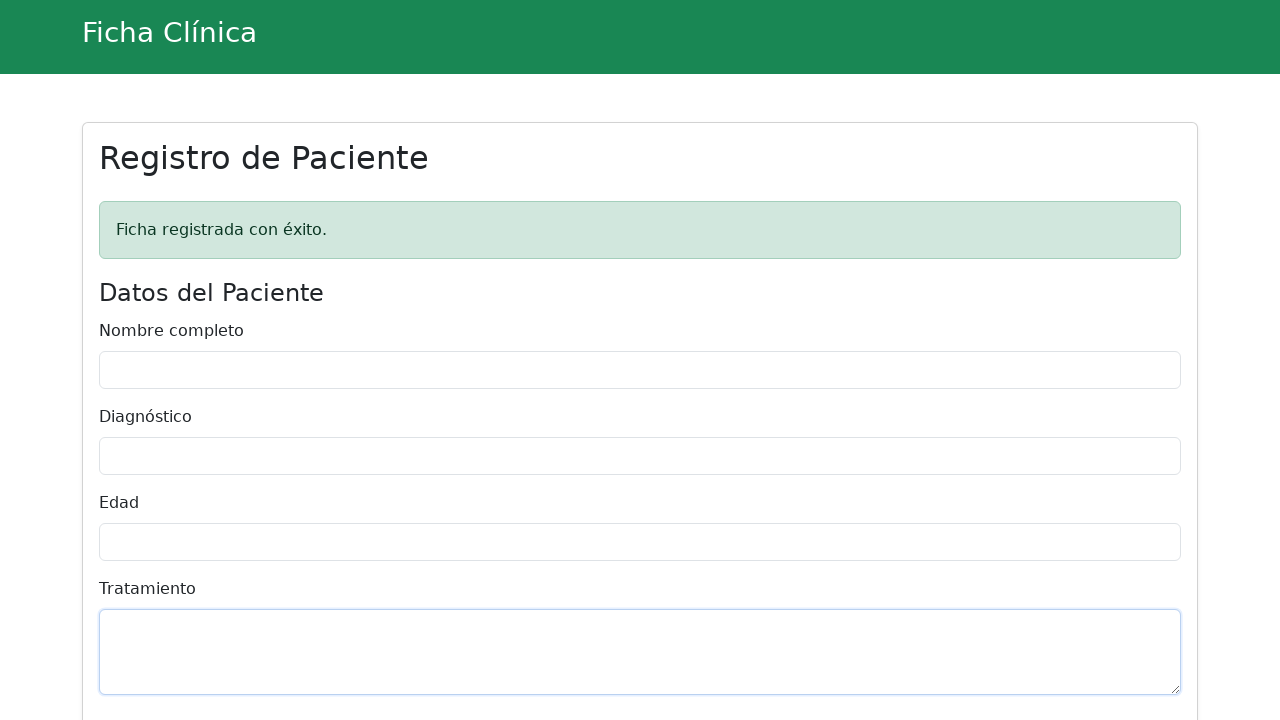

Success message appeared confirming the medical record was saved
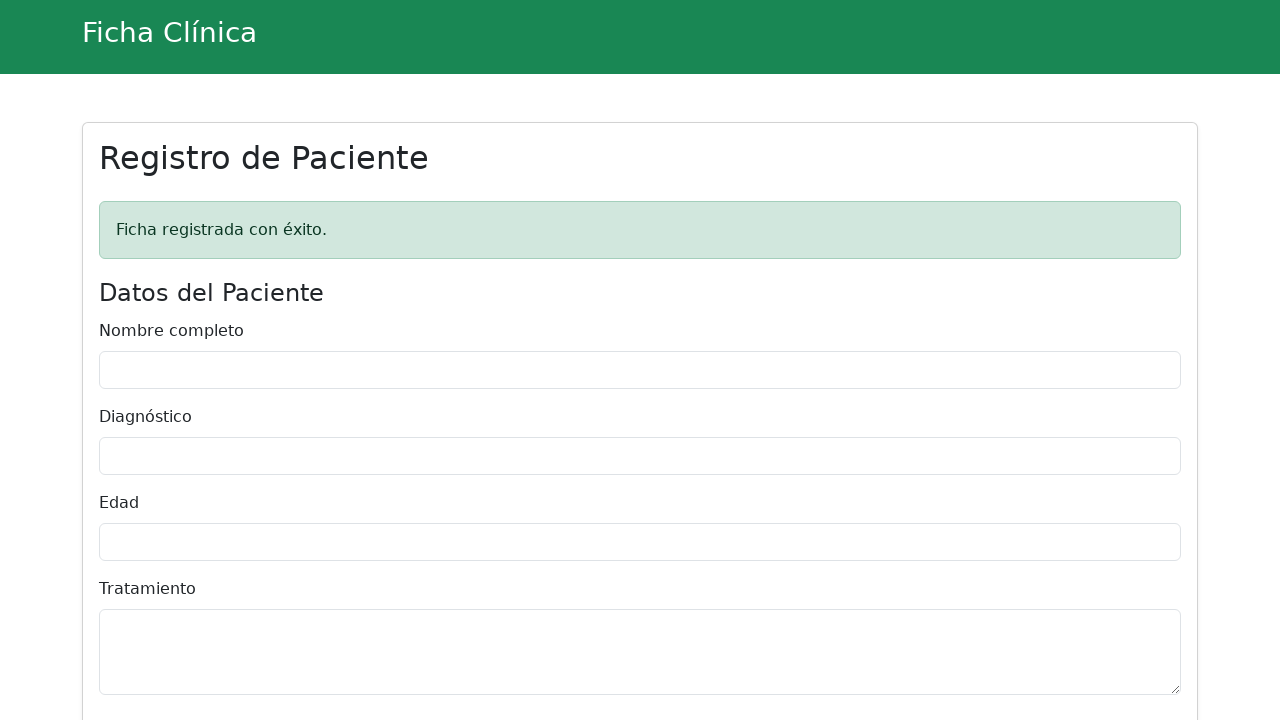

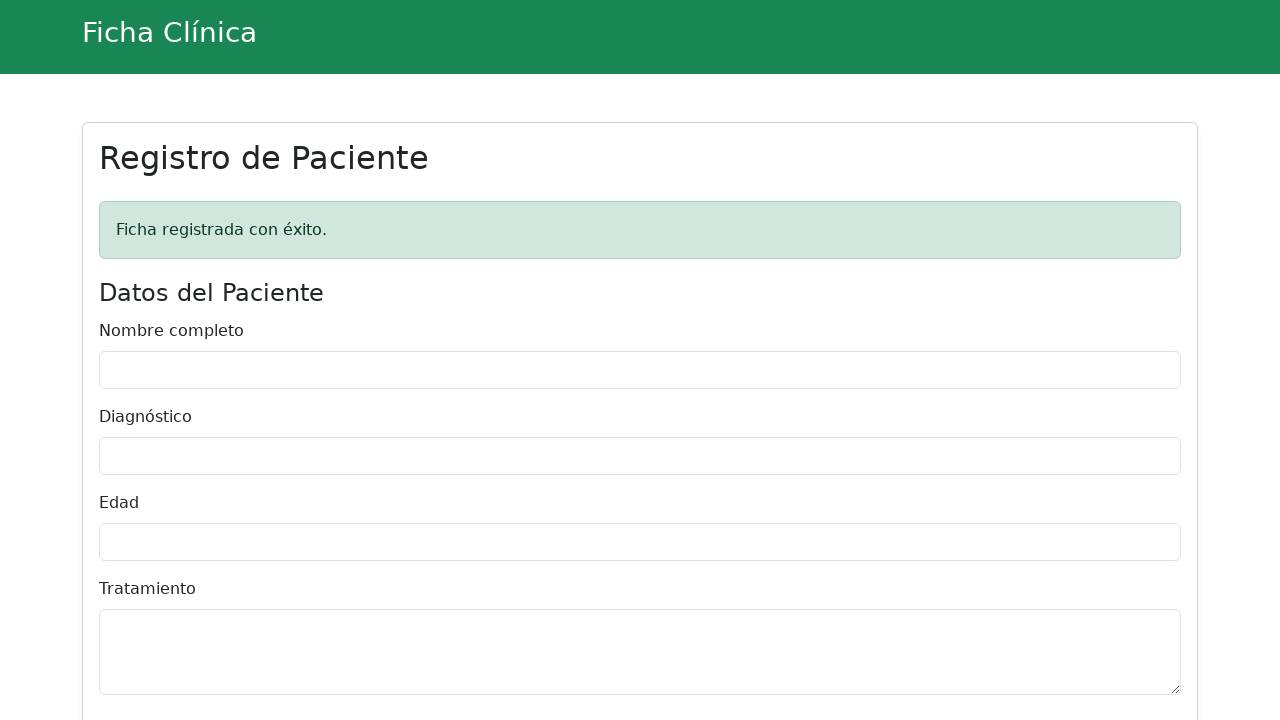